Tests a bioinformatics protein GRAVY (Grand Average of Hydropathy) calculator by submitting protein sequences and verifying results are displayed. The test submits two different protein sequences sequentially.

Starting URL: https://www.bioinformatics.org/sms2/protein_gravy.html

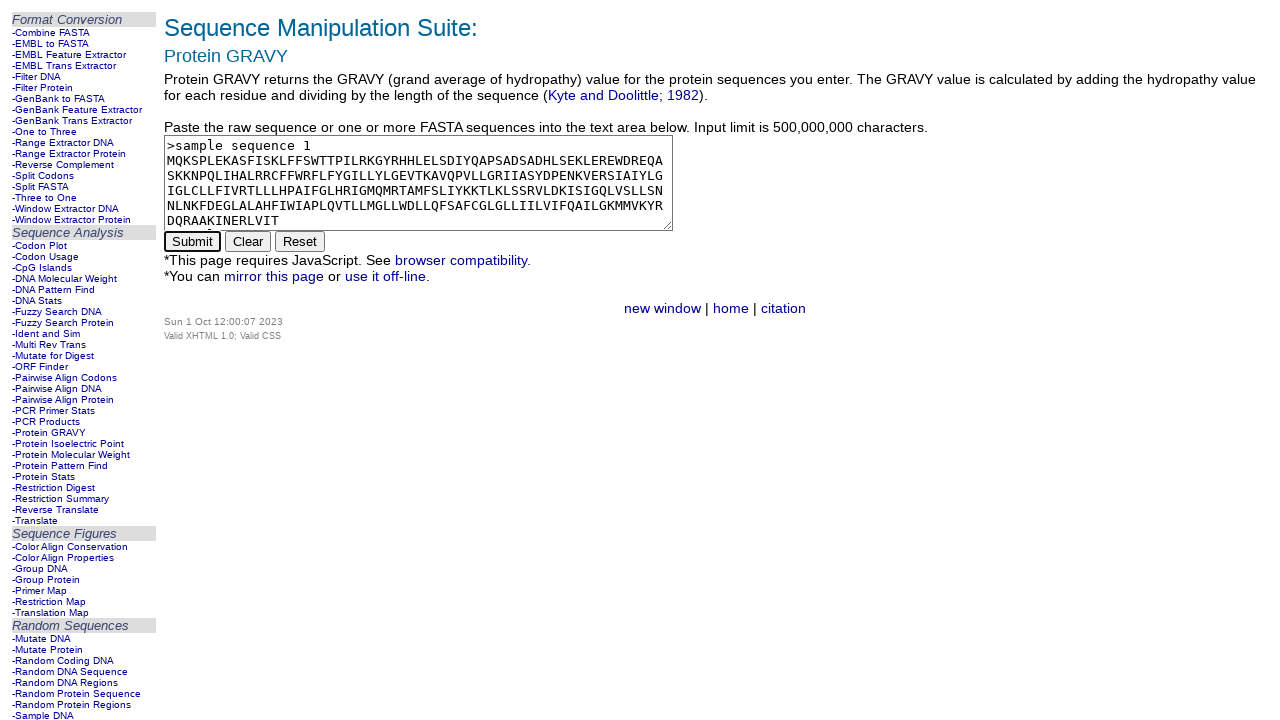

Filled textarea with first protein sequence on textarea
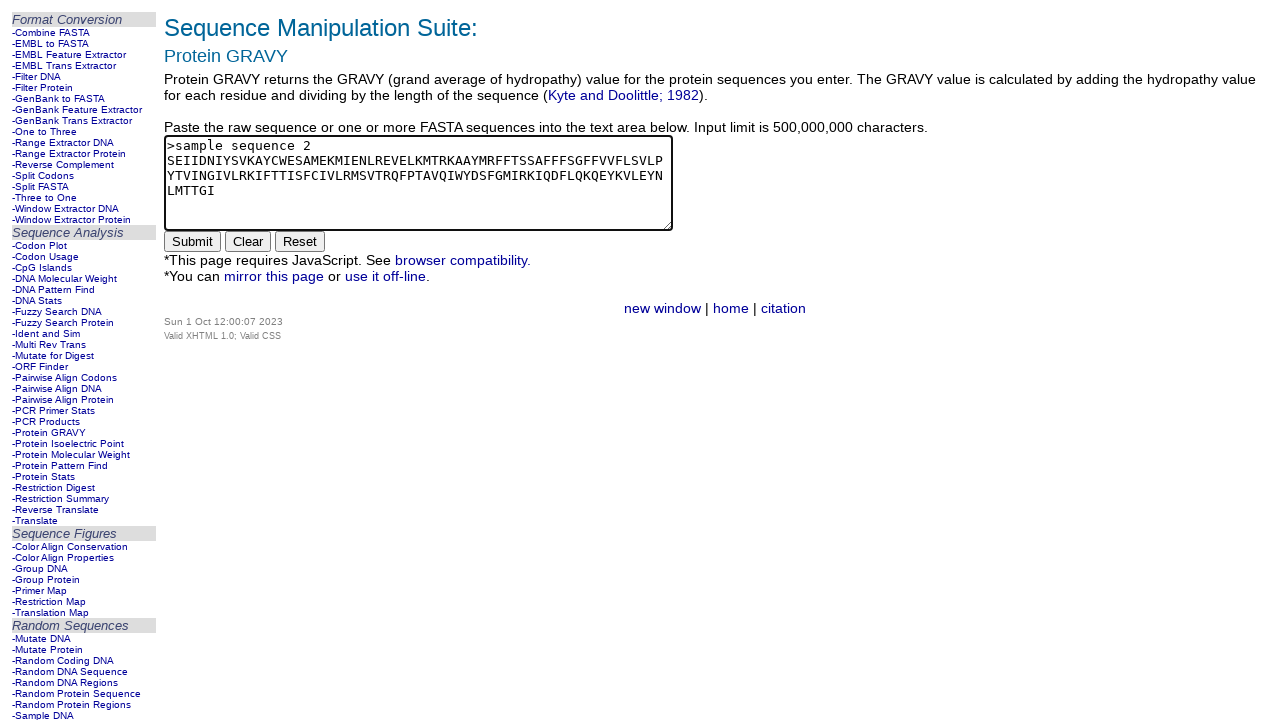

Clicked submit button for first protein sequence at (192, 242) on input[name='main_submit']
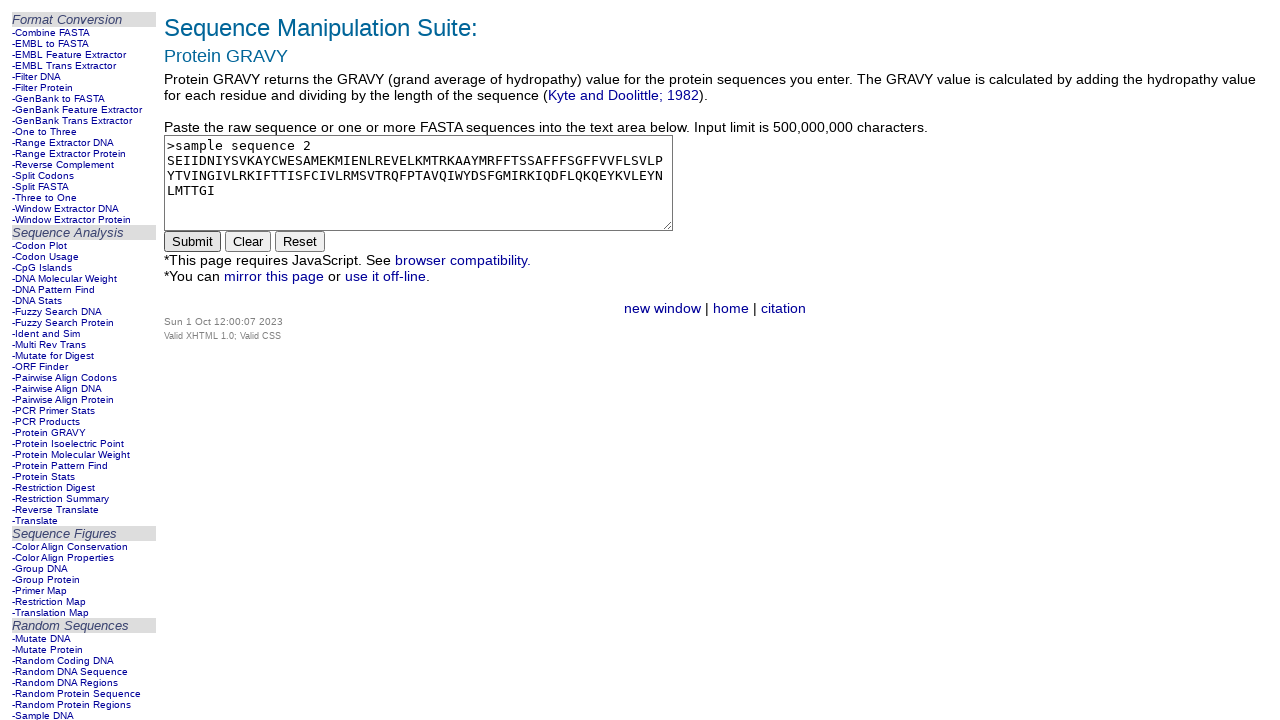

Waited for new tab to open
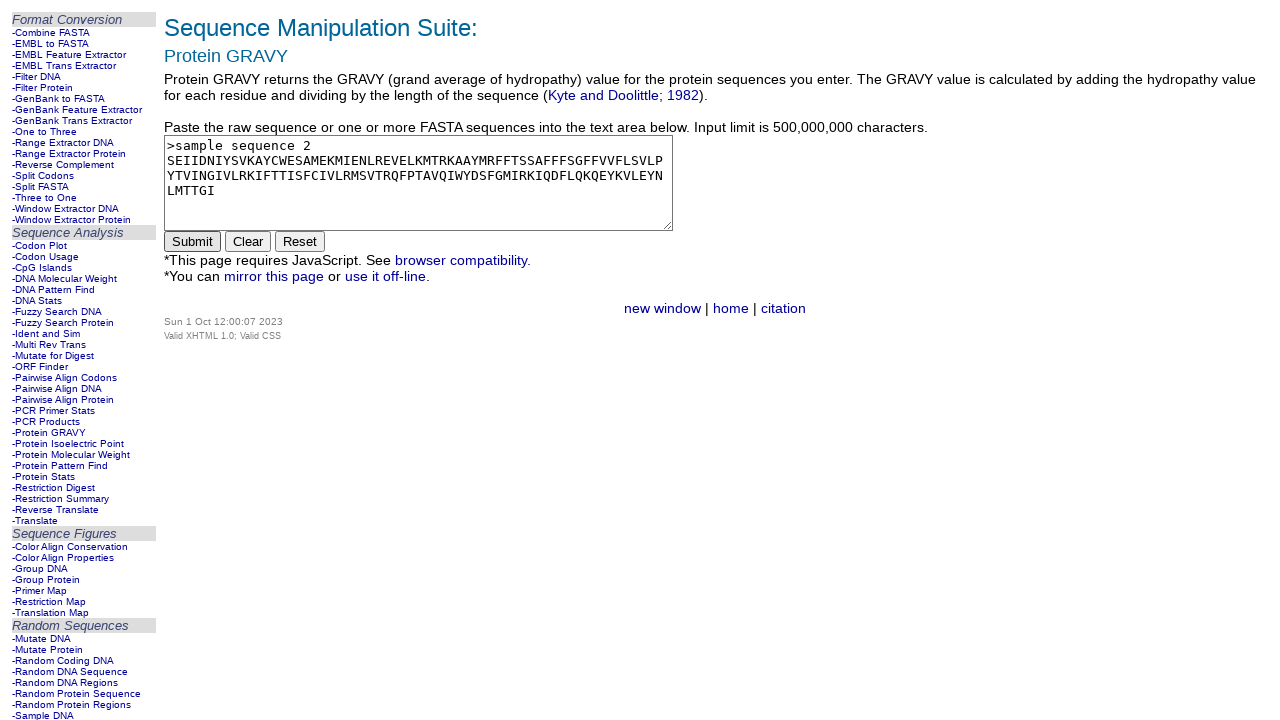

Switched to new tab with results
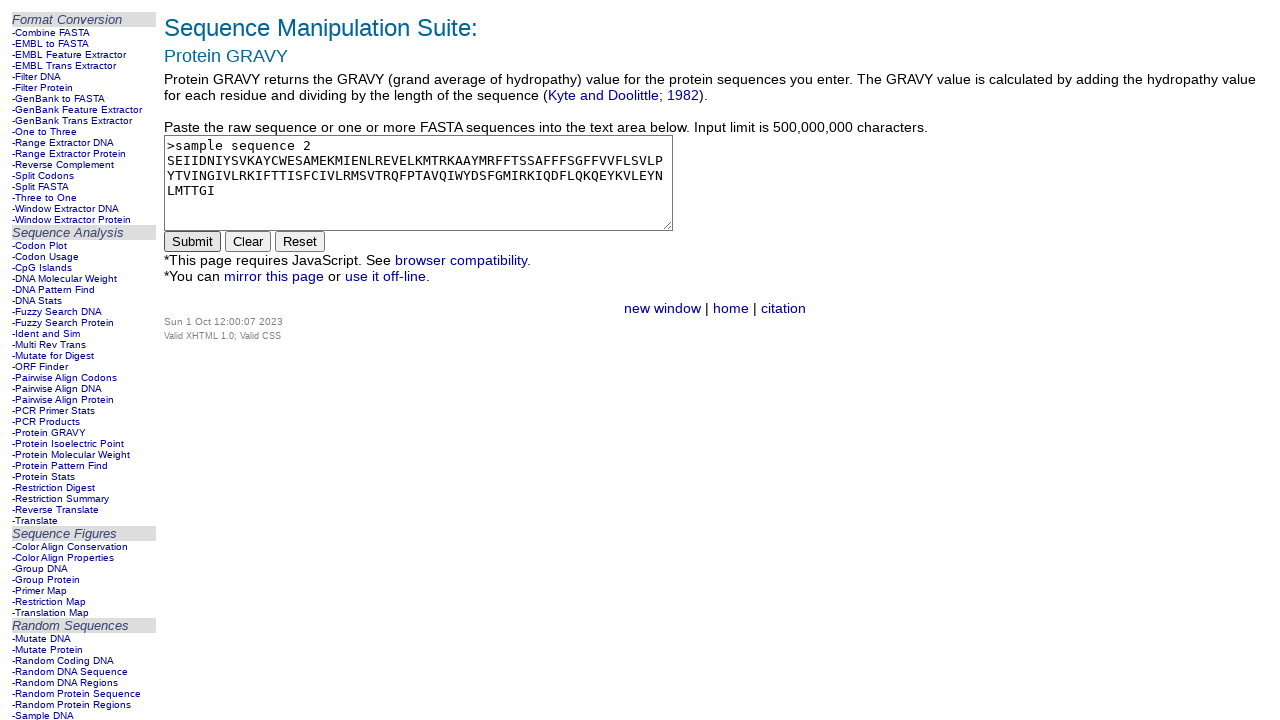

GRAVY results loaded in new tab for first sequence
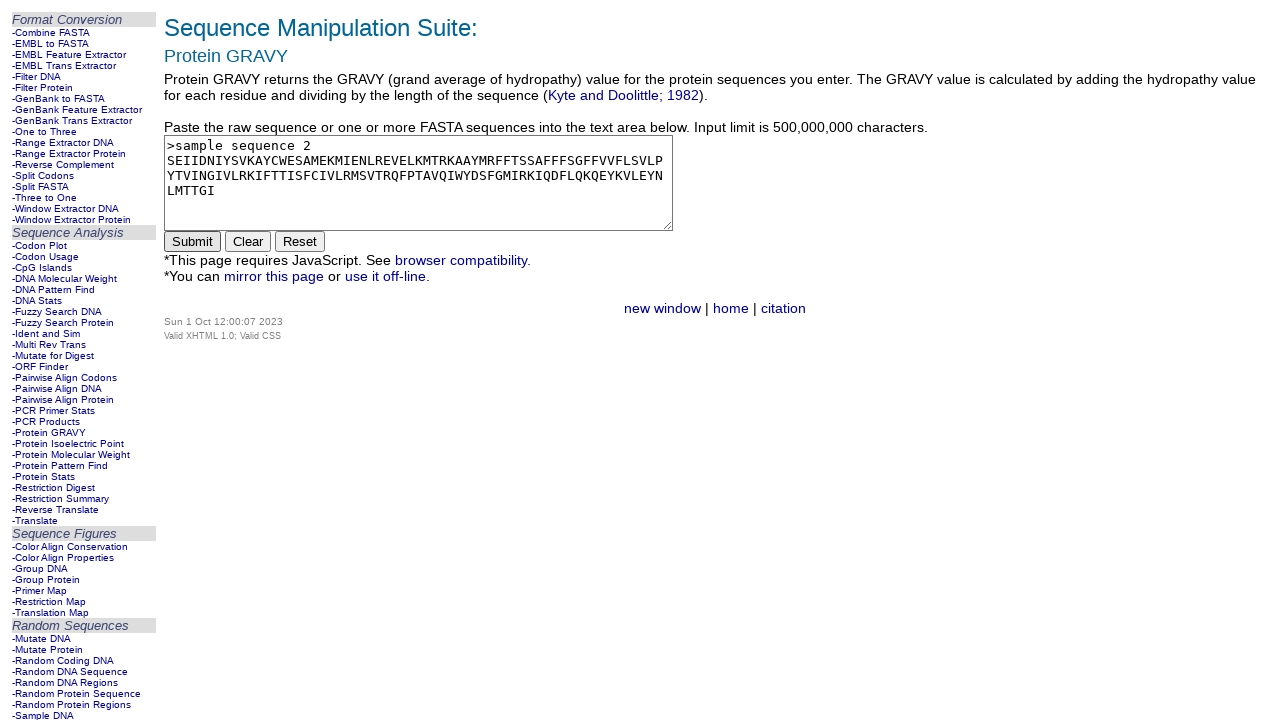

Closed first results tab
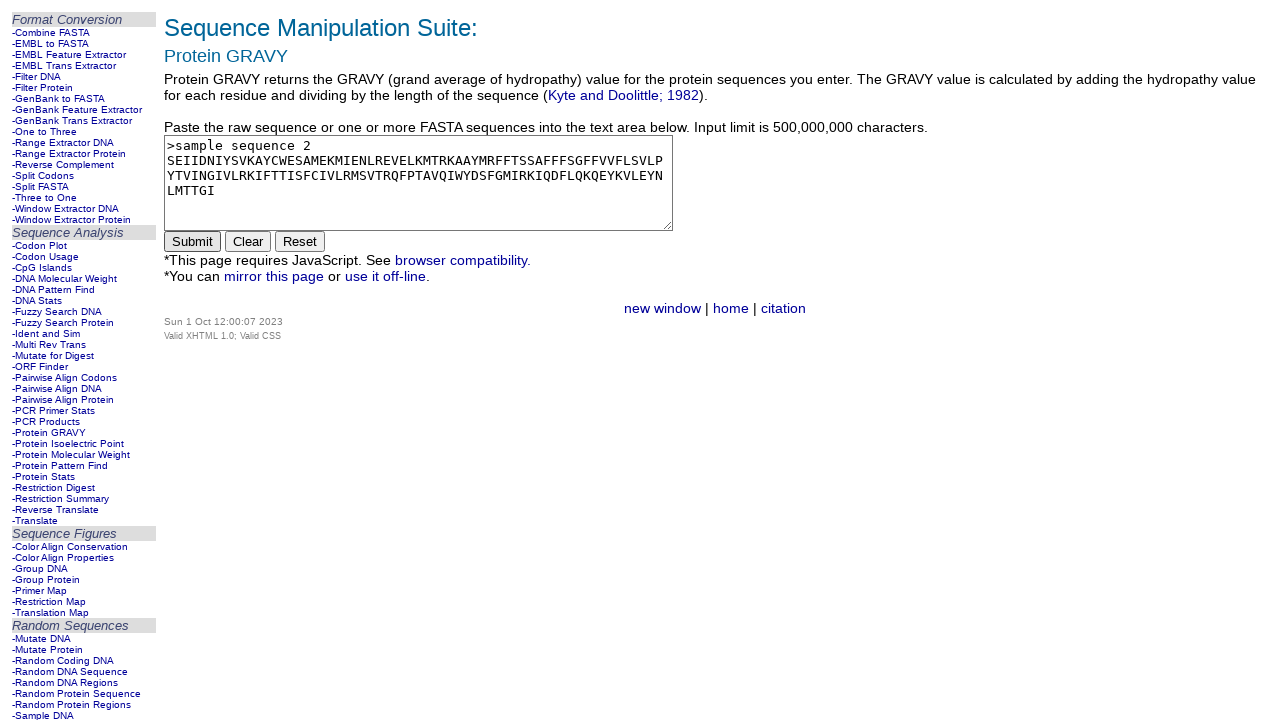

Filled textarea with second protein sequence on textarea
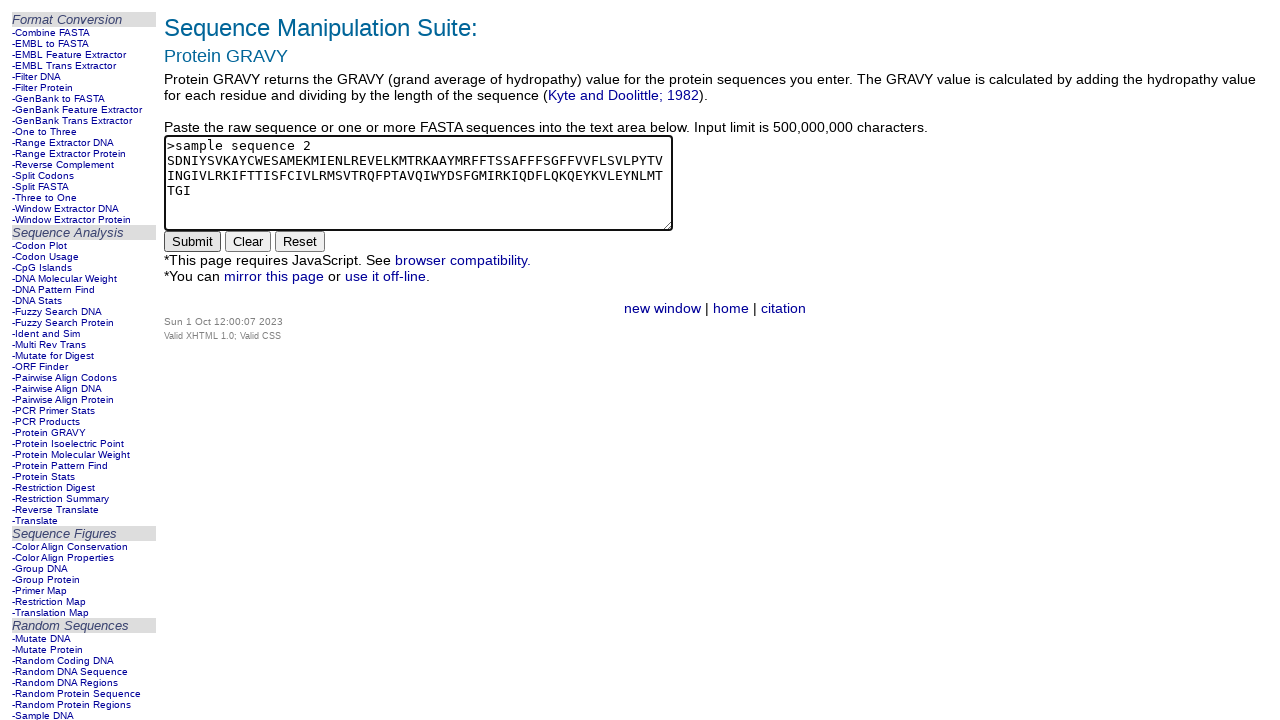

Clicked submit button for second protein sequence at (192, 242) on input[name='main_submit']
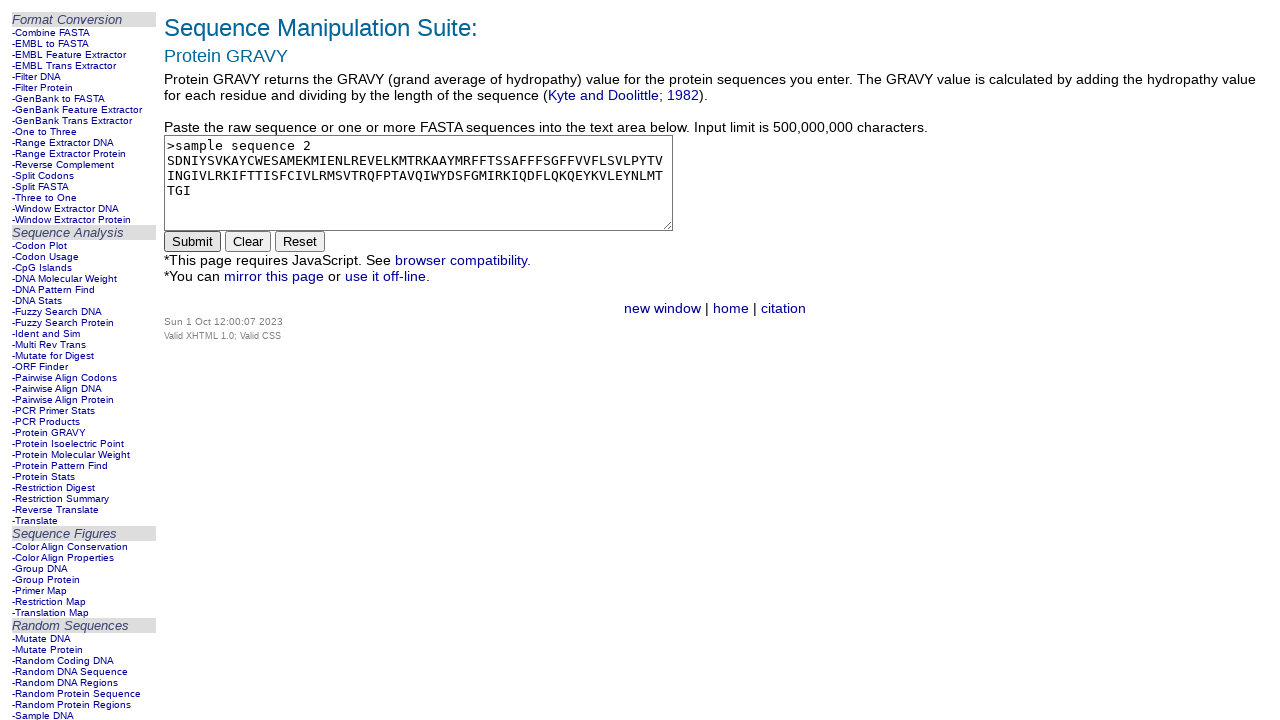

Waited for second results tab to open
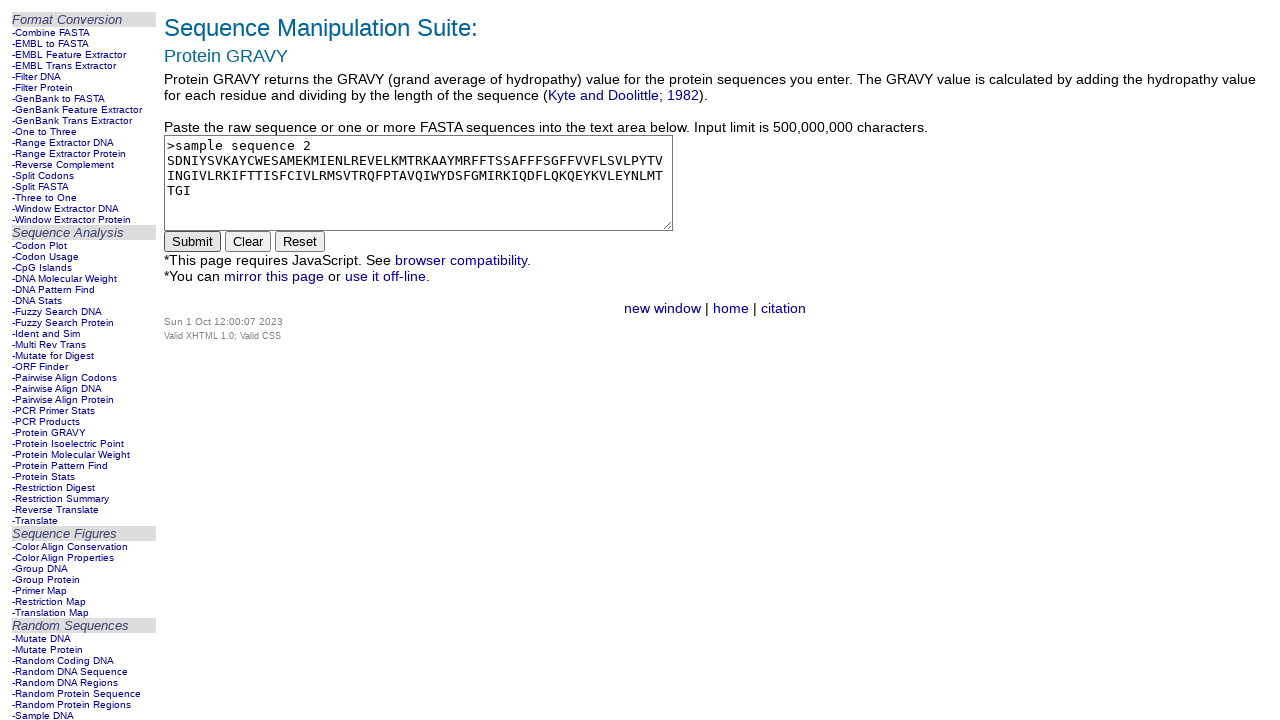

Switched to second results tab
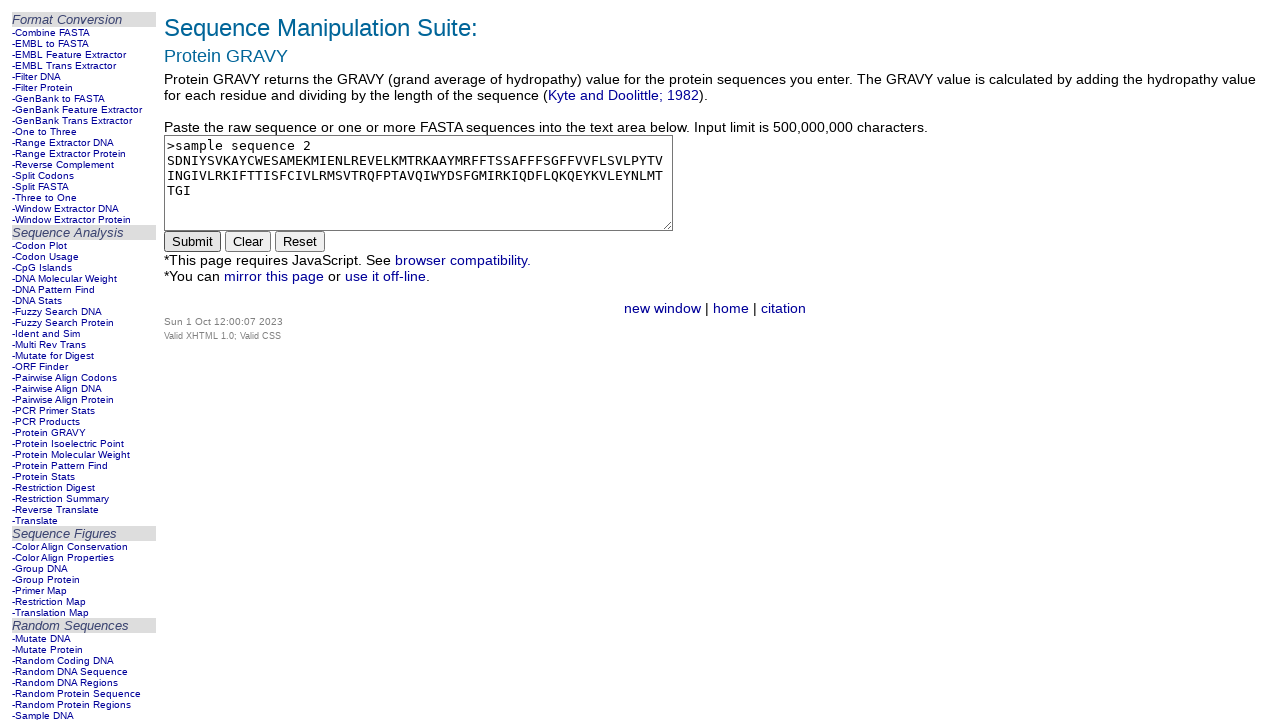

GRAVY results loaded in new tab for second sequence
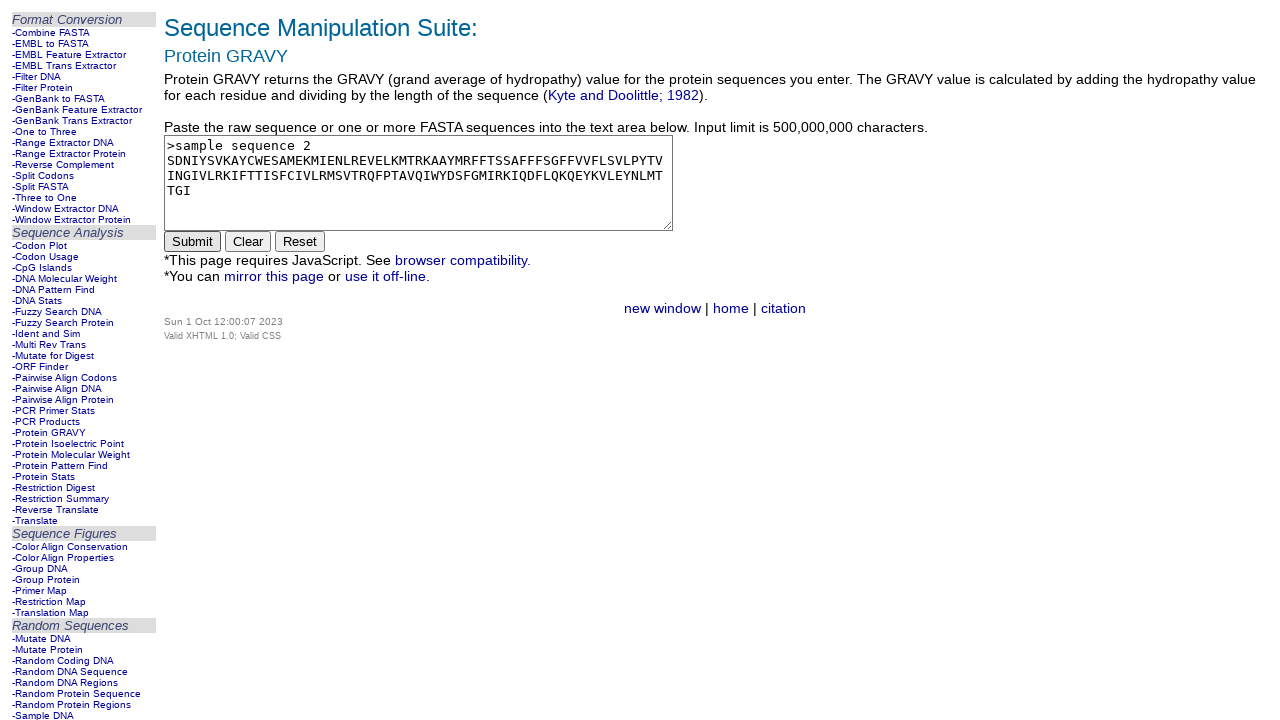

Closed second results tab
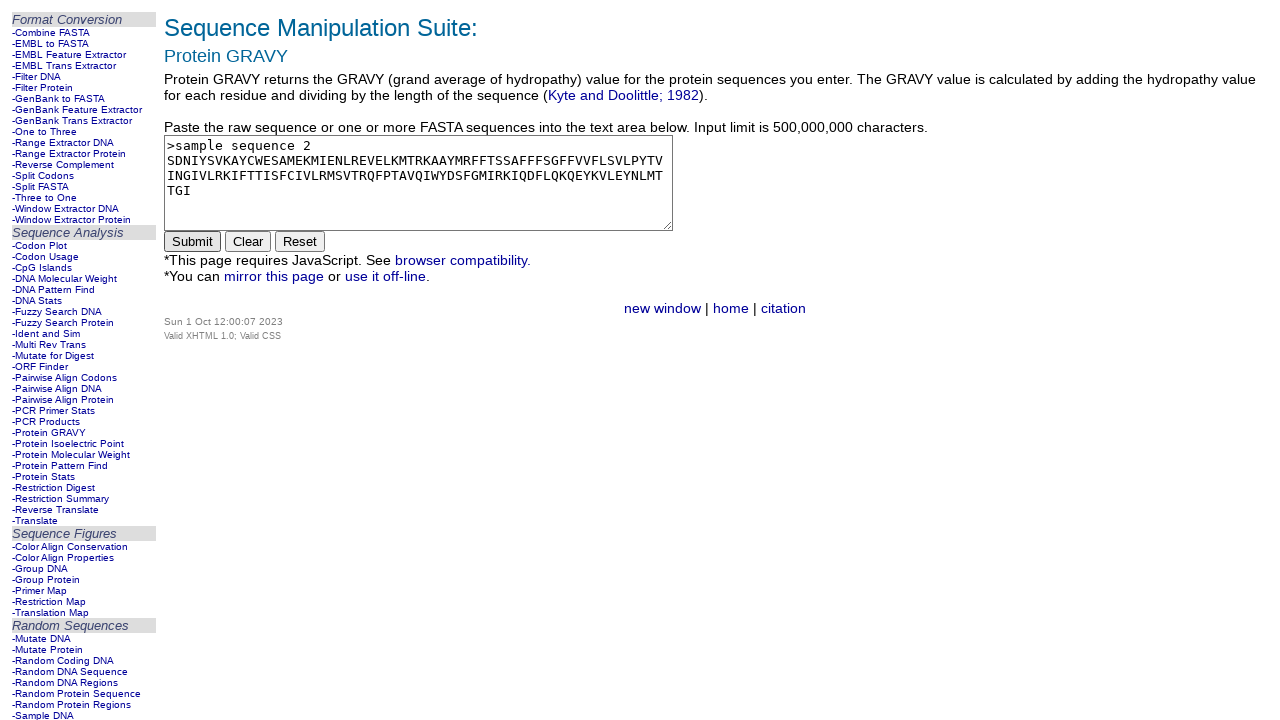

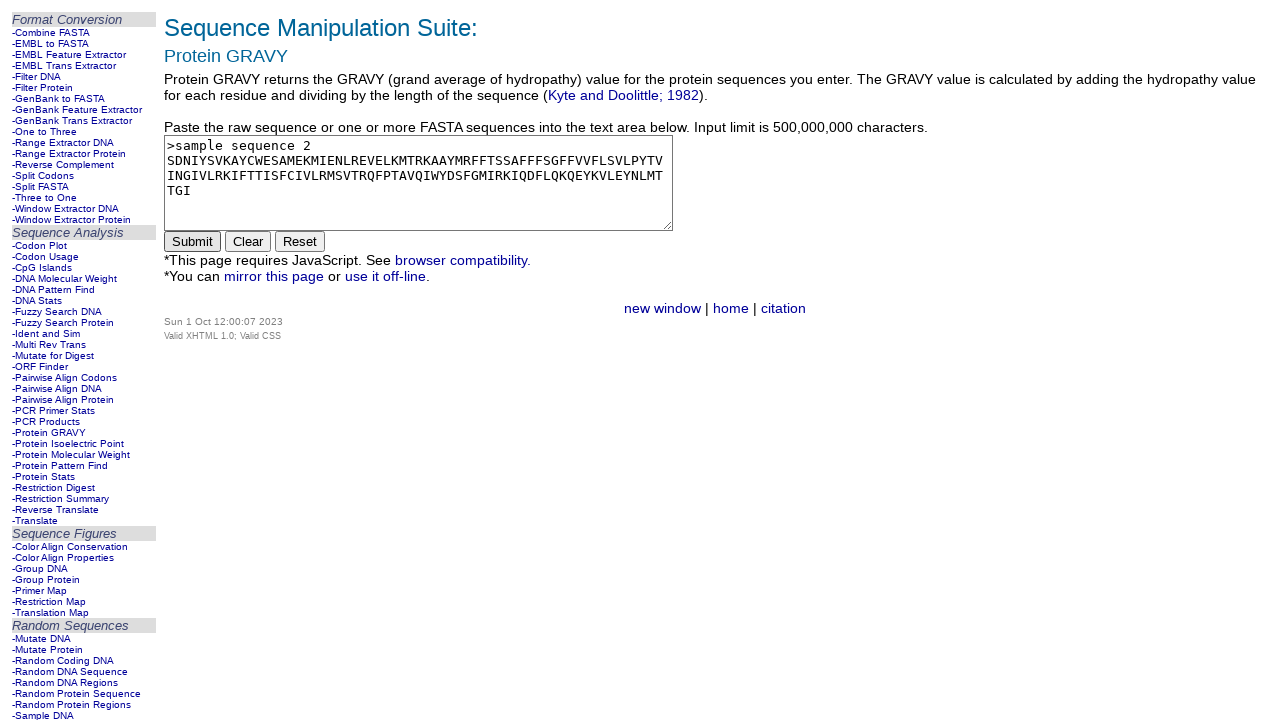